Tests opening a new browser tab by clicking a button and verifies the content in the newly opened tab

Starting URL: https://demoqa.com/browser-windows

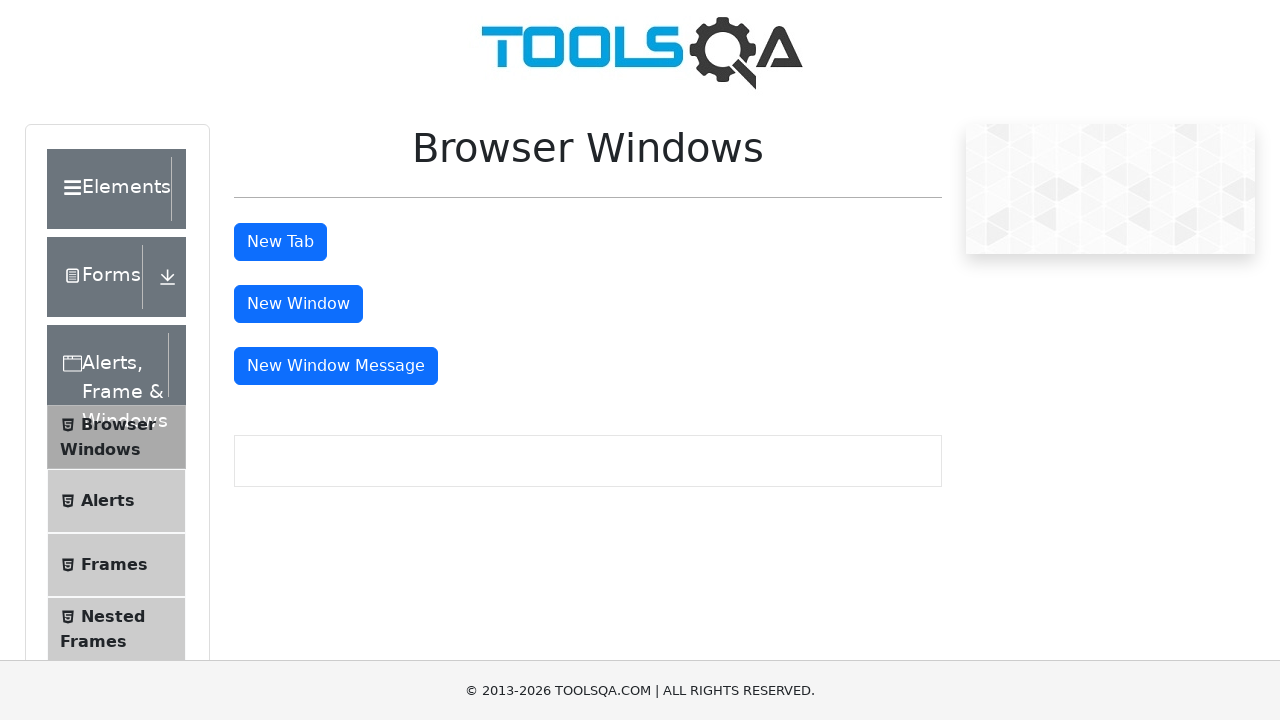

Clicked button to open a new browser tab at (280, 242) on #tabButton
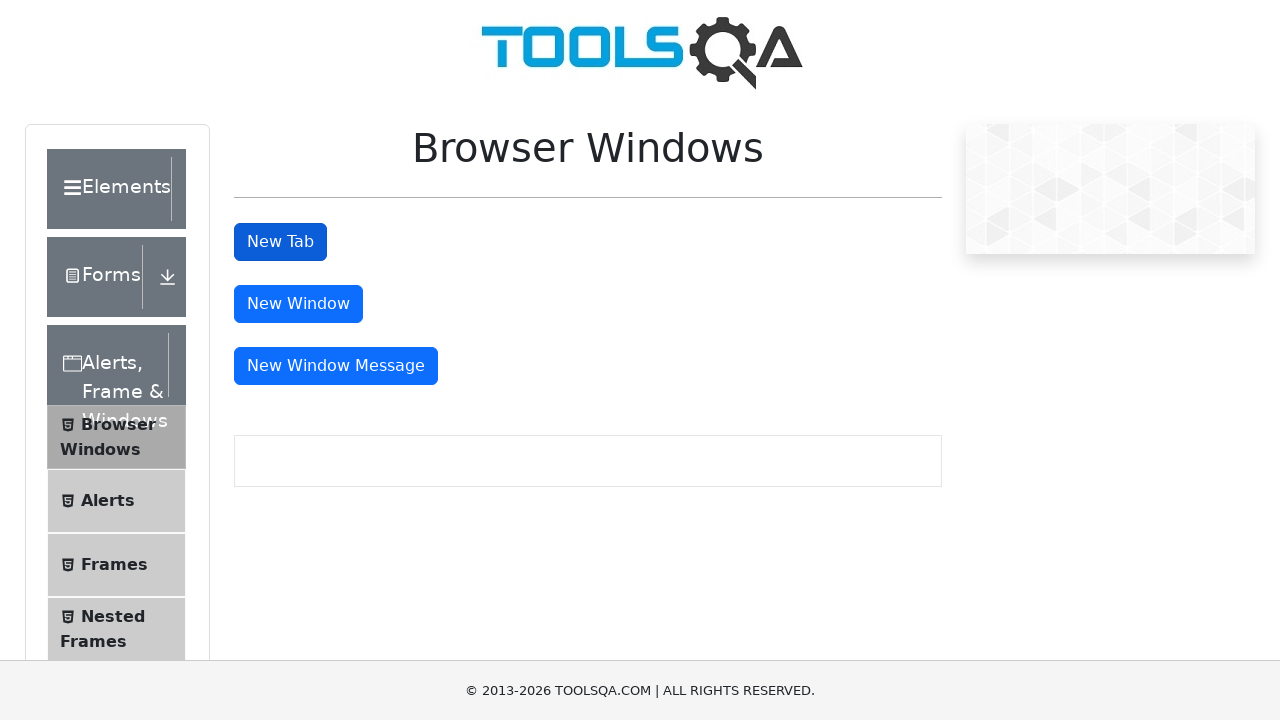

Switched to the newly opened tab
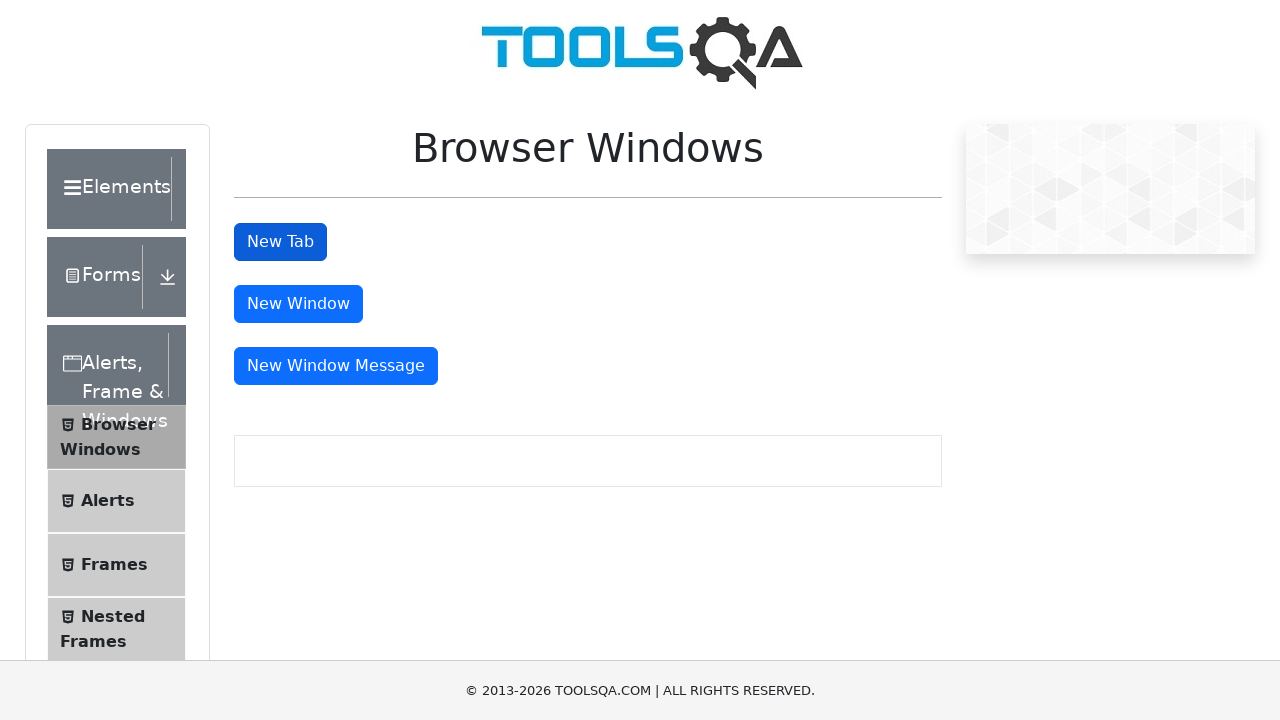

Sample heading element loaded in new tab
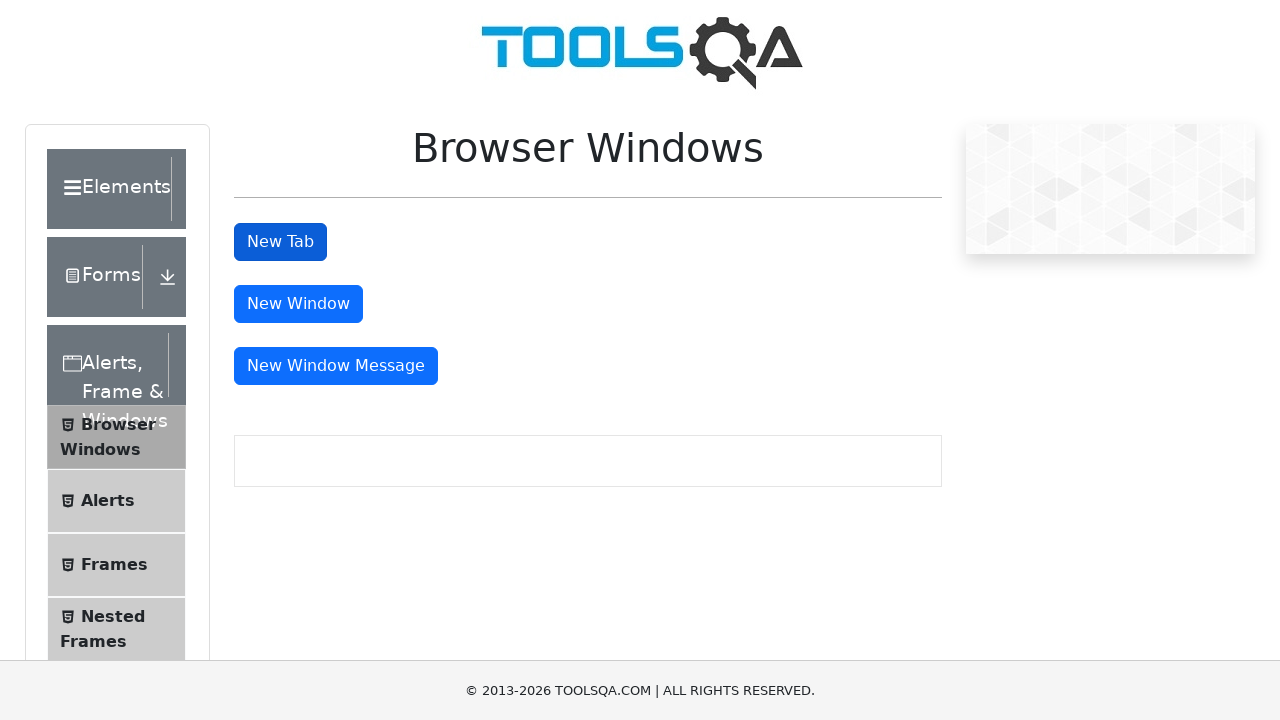

Retrieved text content from sample heading
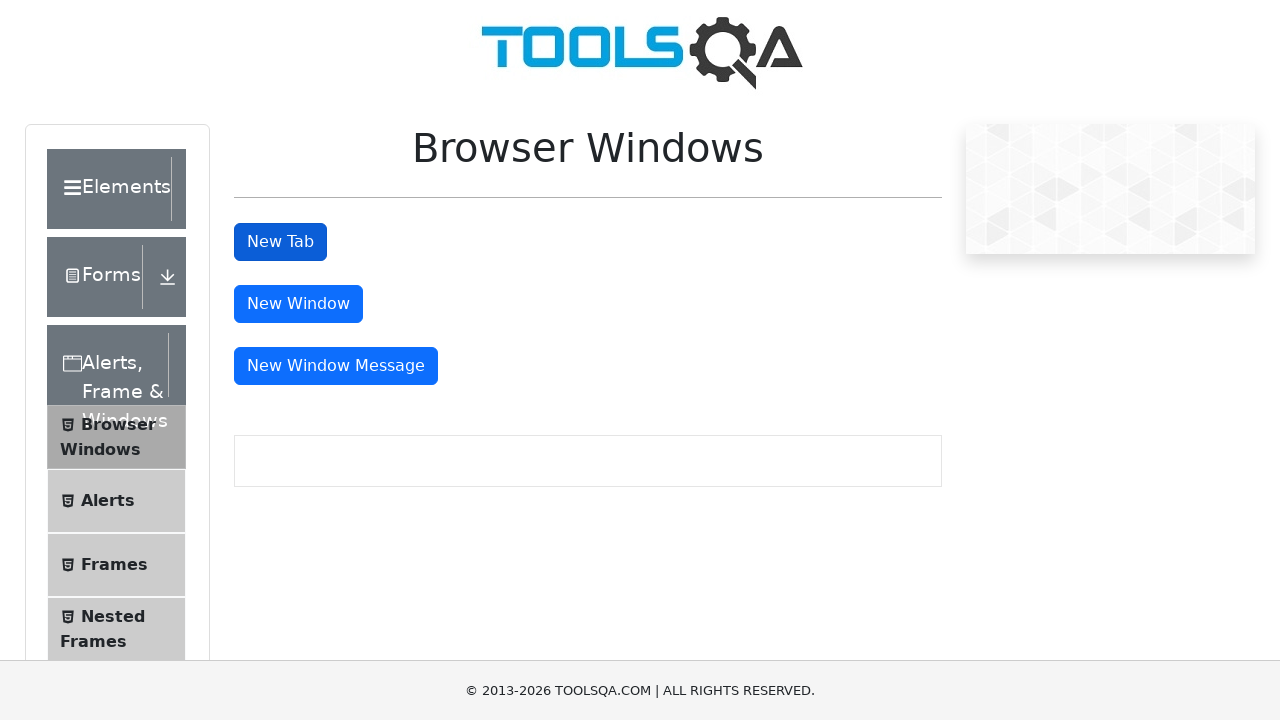

Verified sample heading text is 'This is a sample page'
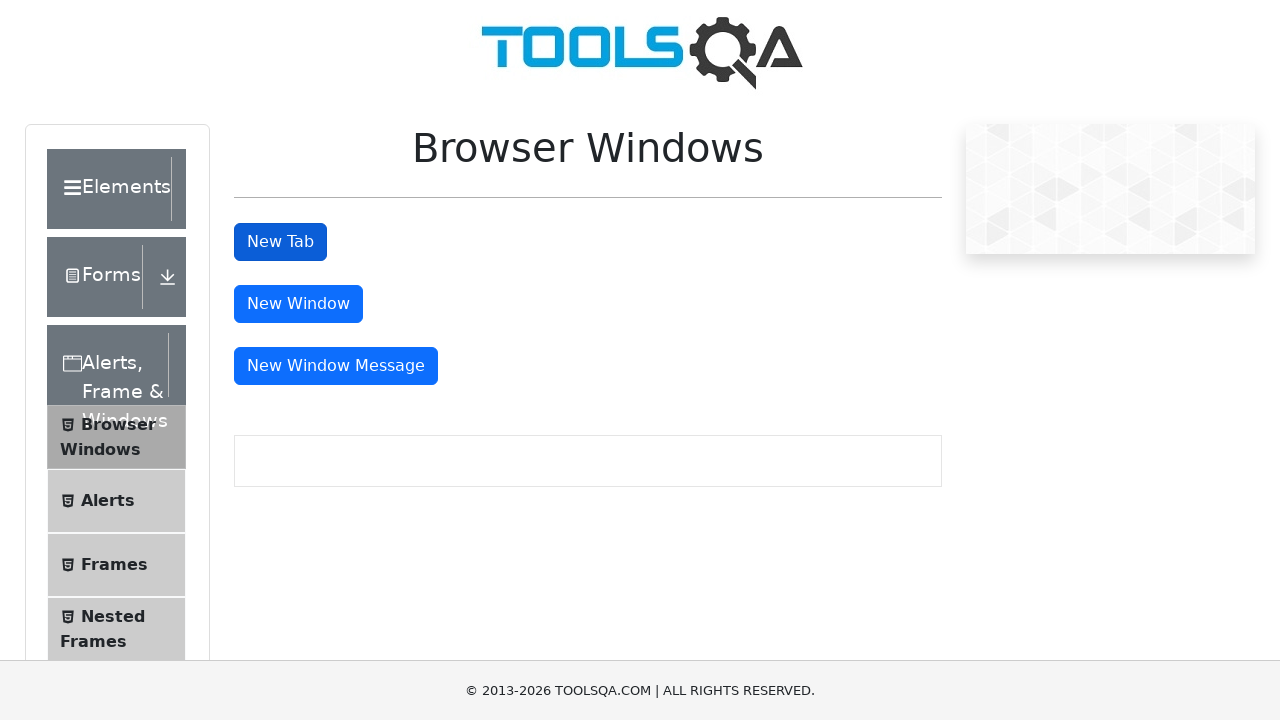

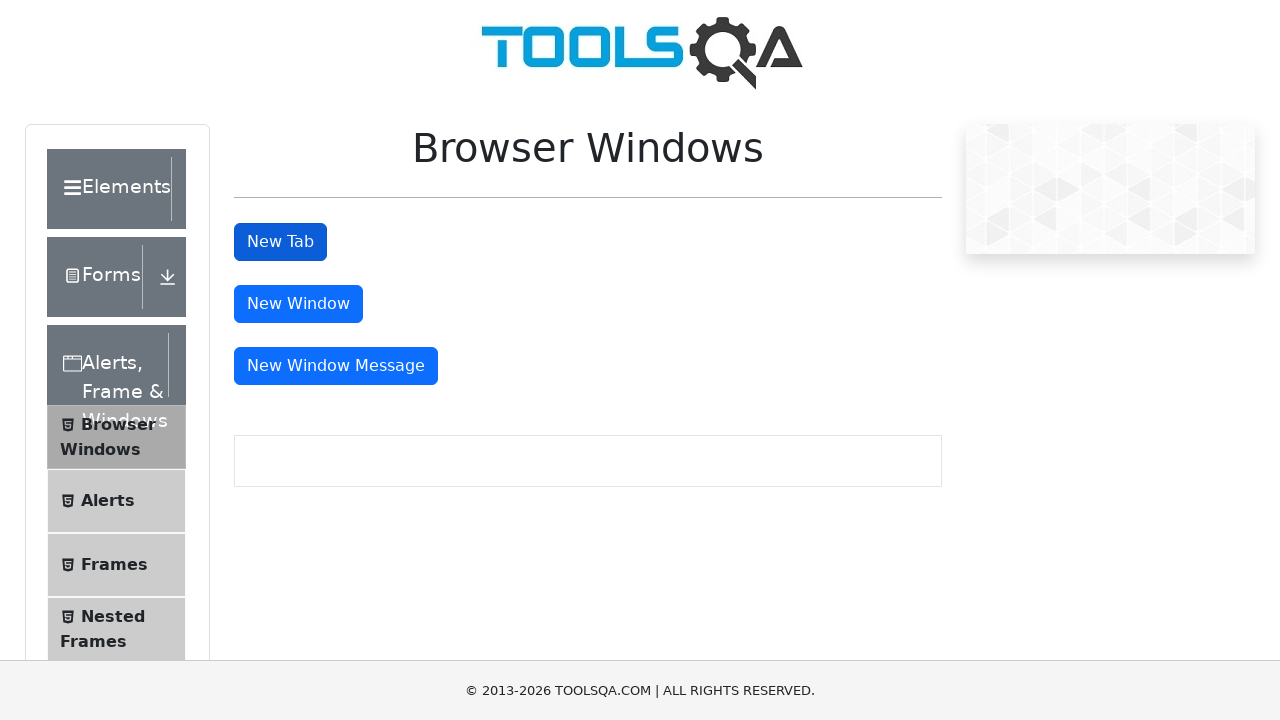